Navigates to a blog website and verifies that an image element is present on the page

Starting URL: https://ohenziblog.com

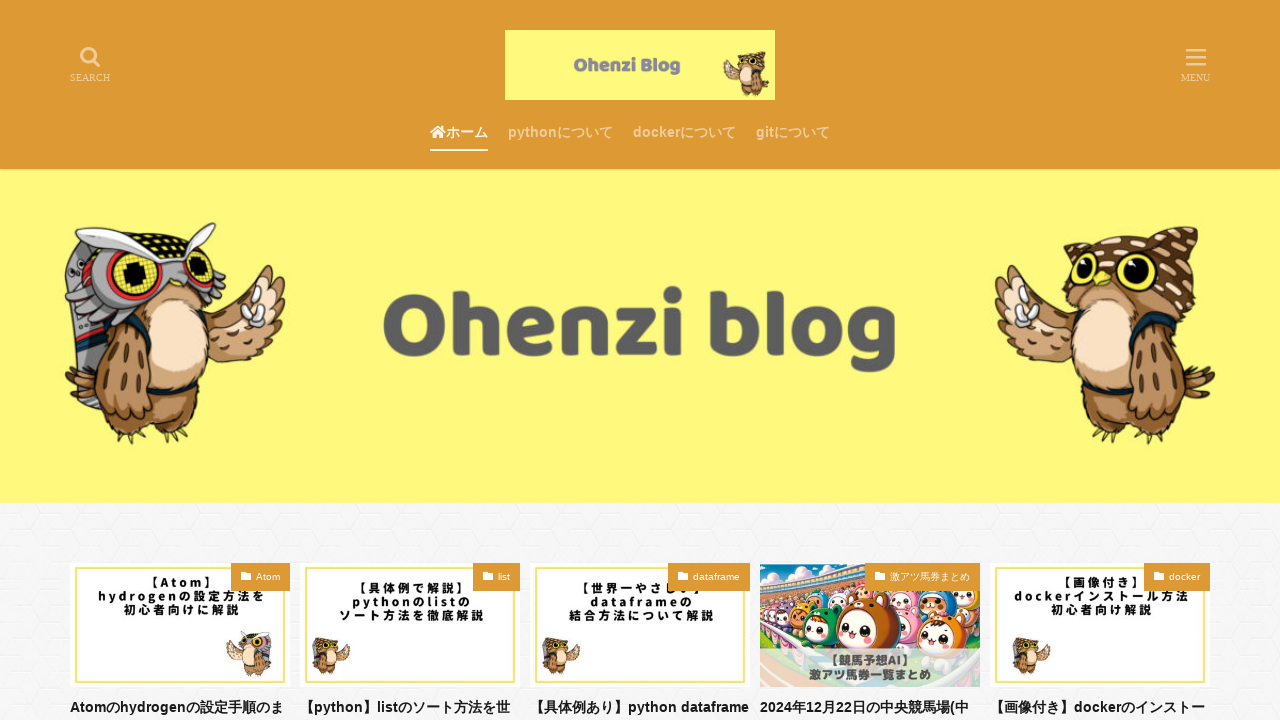

Navigated to https://ohenziblog.com
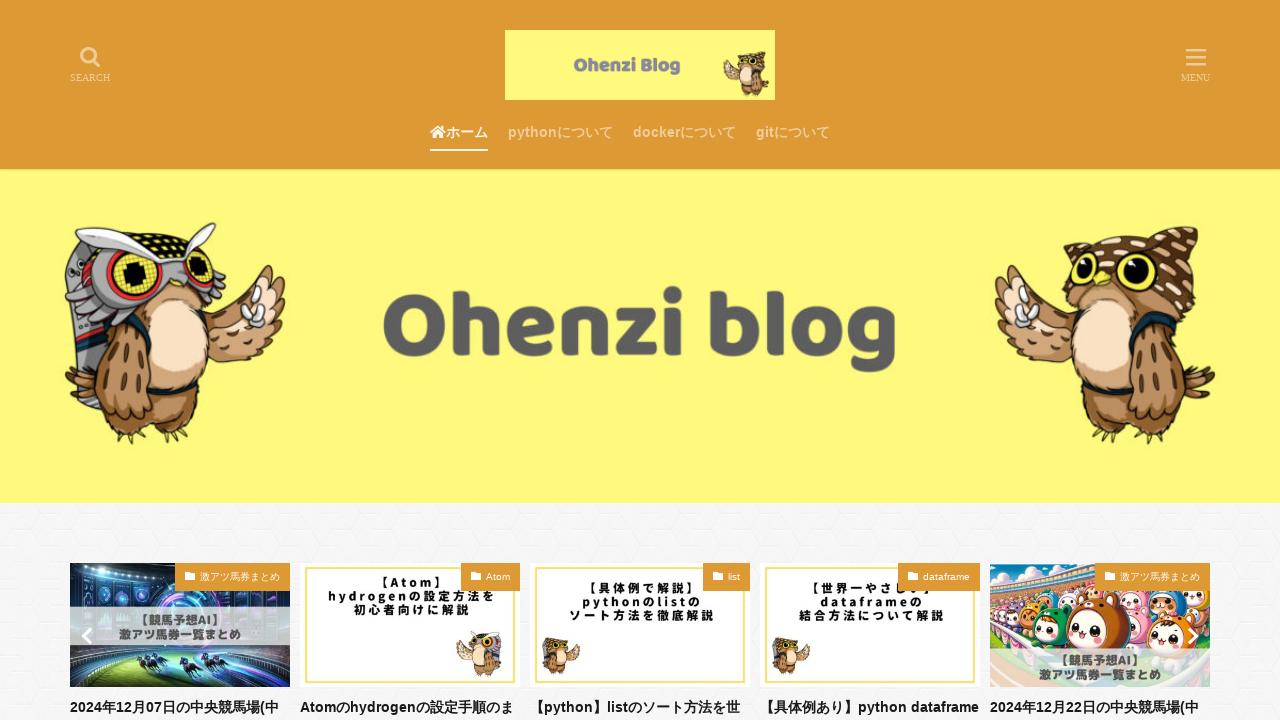

Waited for image element to be present on page
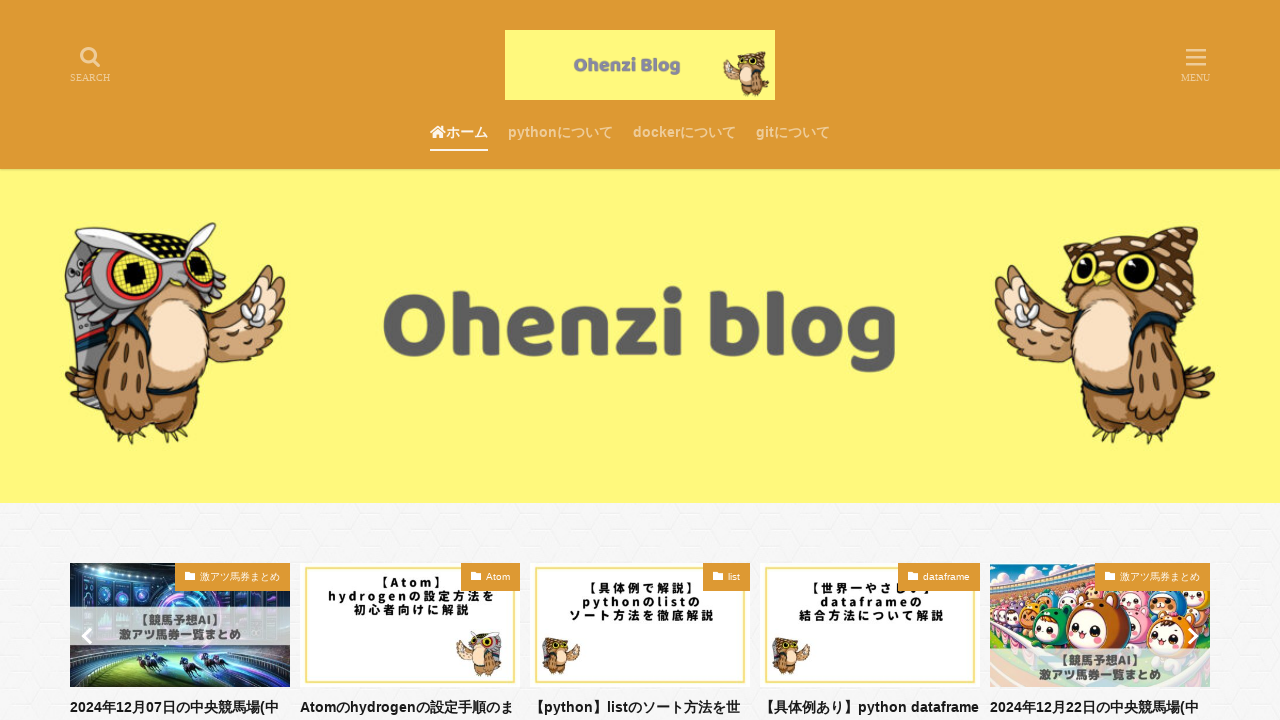

Located first image element on page
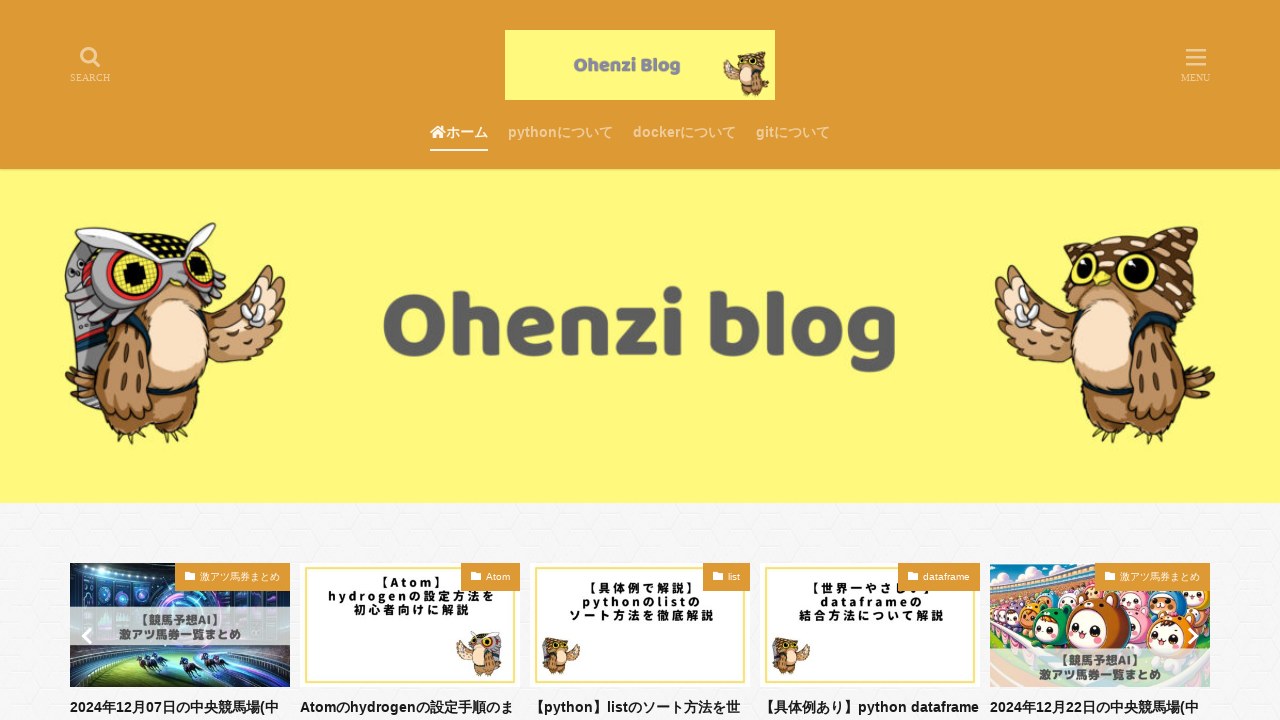

Verified image element is visible
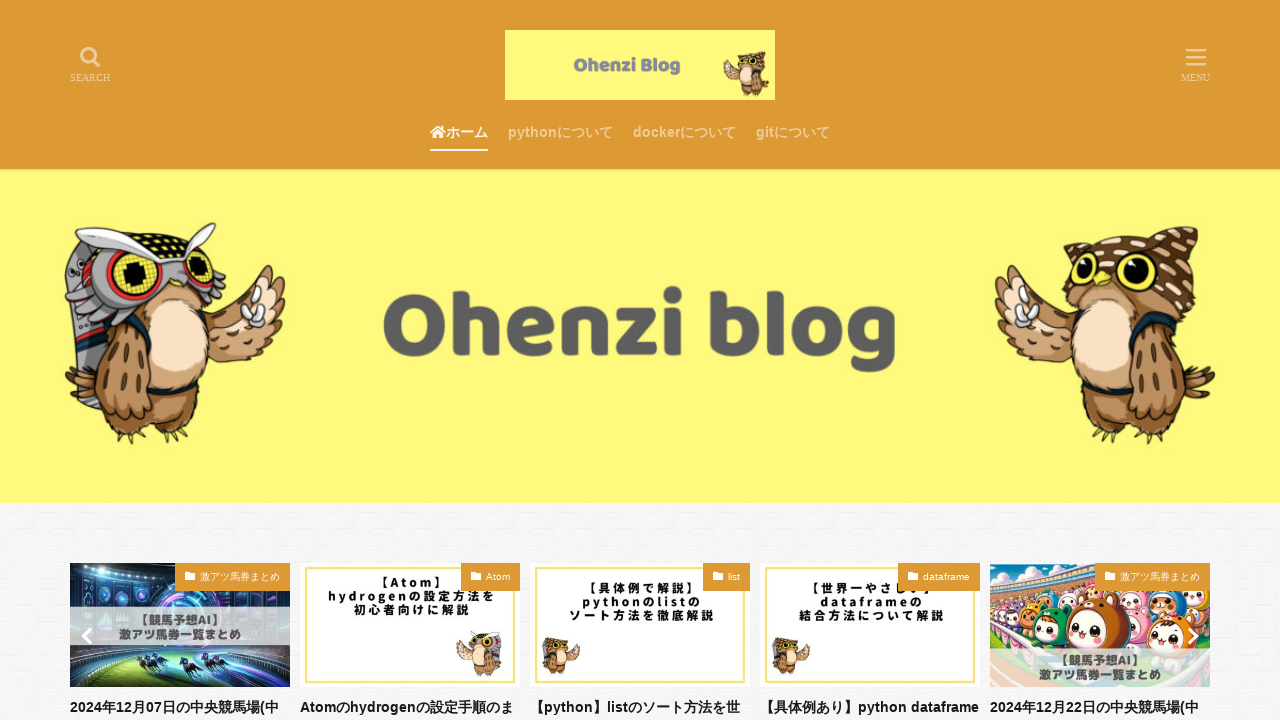

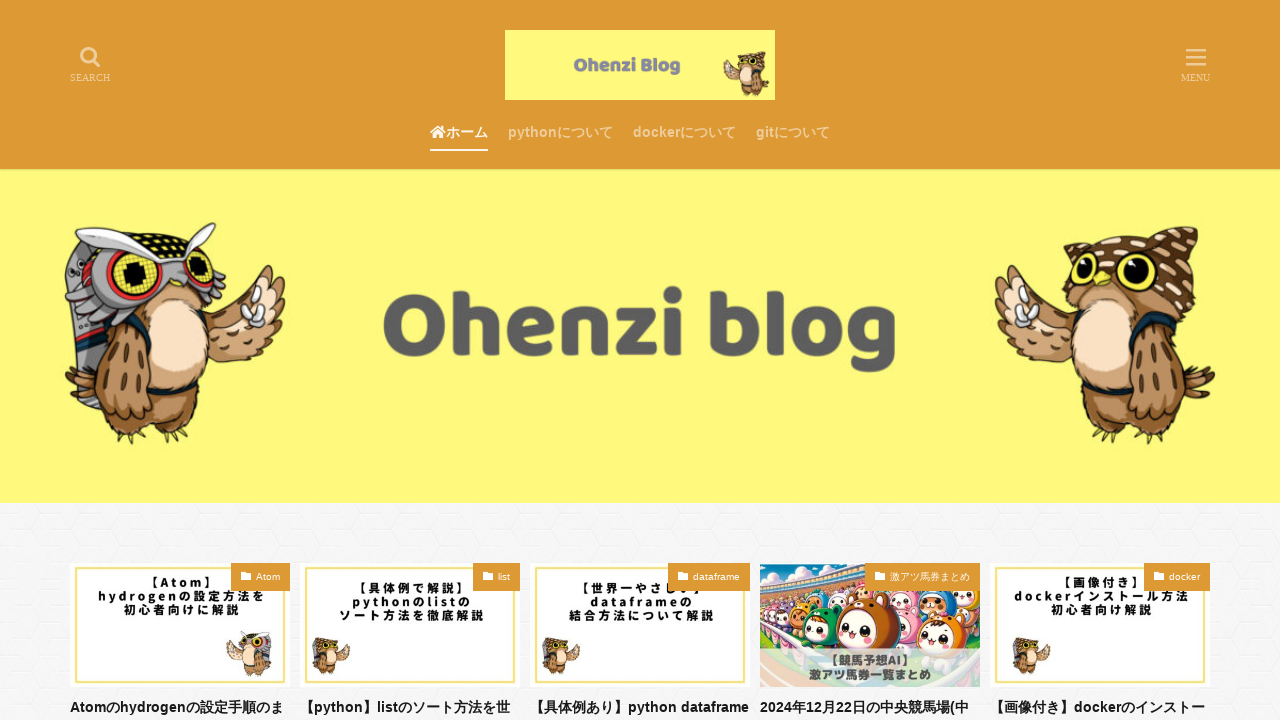